Tests clicking a button using Actions class to perform a click action on a button element

Starting URL: https://demoqa.com/buttons

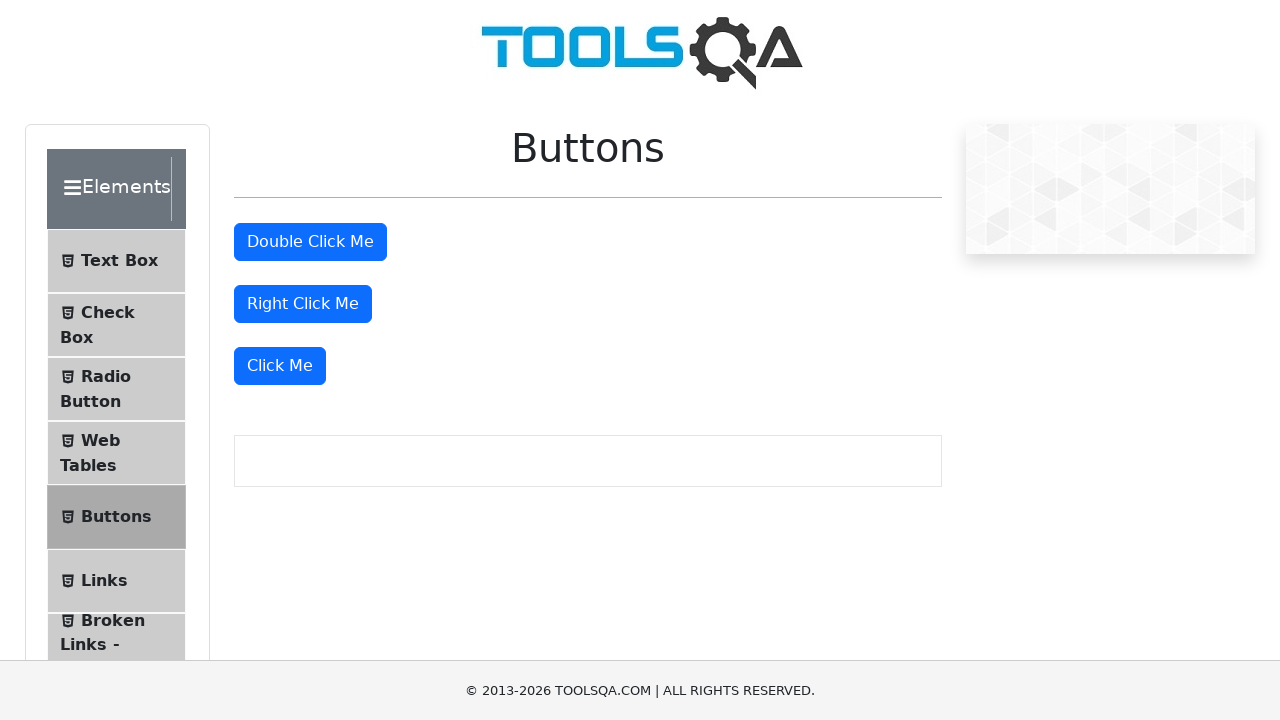

Clicked 'Click Me' button using XPath selector at (280, 366) on xpath=//button[text()='Click Me']
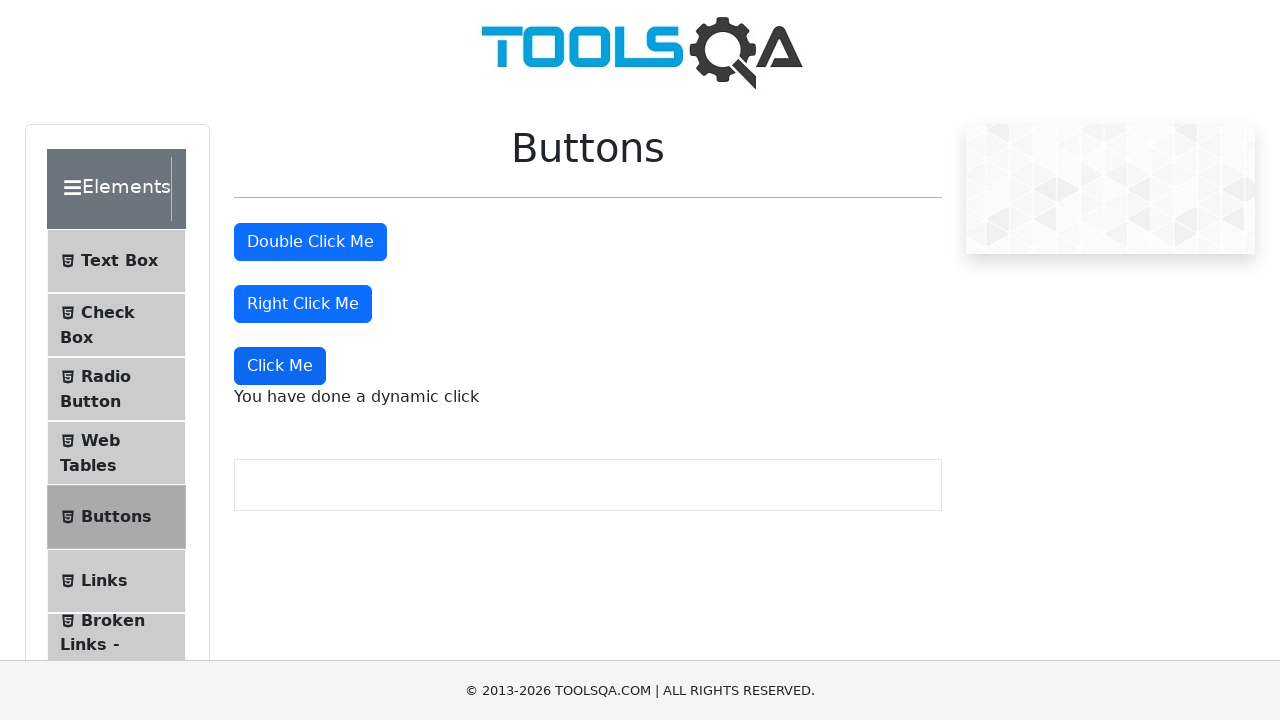

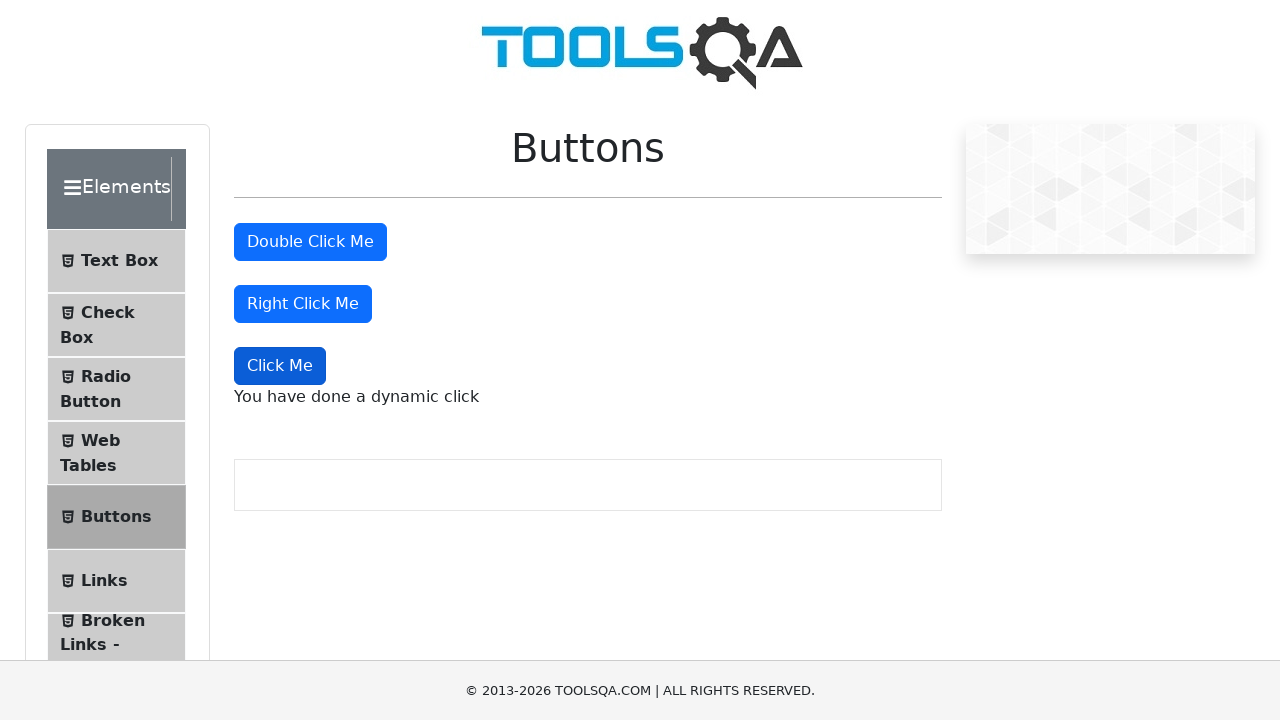